Tests that other controls (checkbox, label) are hidden when editing a todo item

Starting URL: https://demo.playwright.dev/todomvc

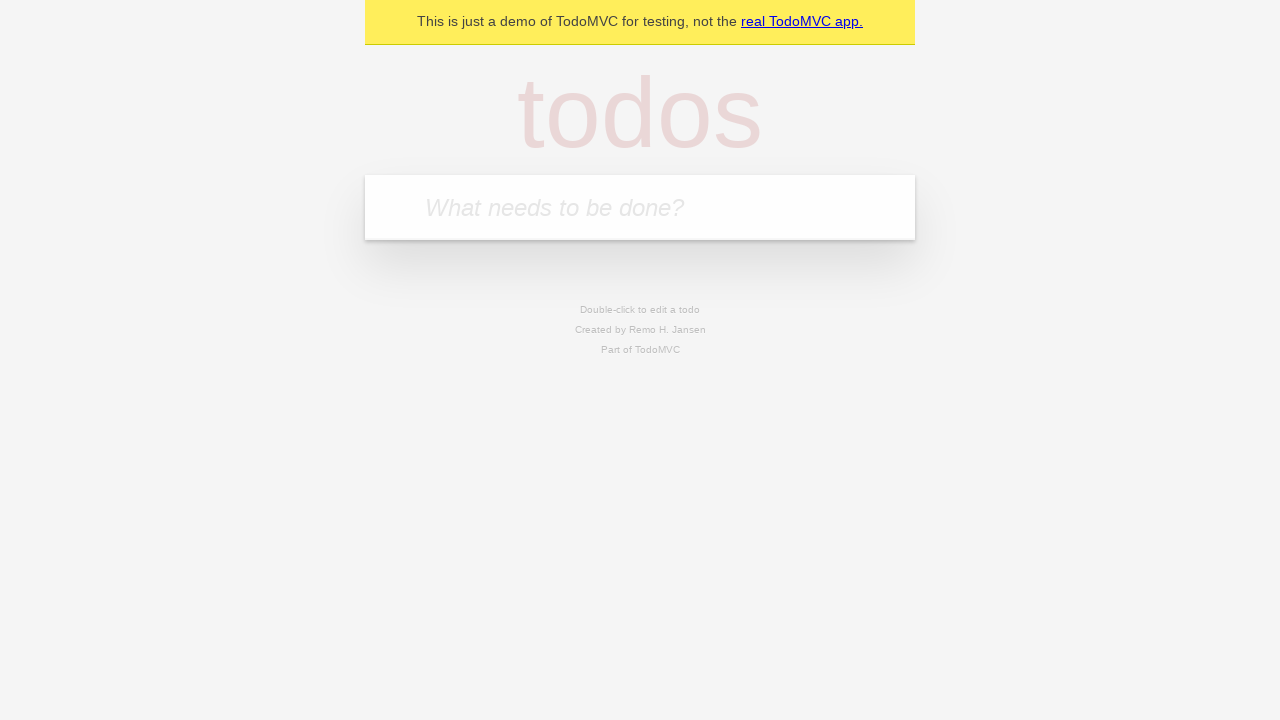

Filled first todo input with 'buy some cheese' on internal:attr=[placeholder="What needs to be done?"i]
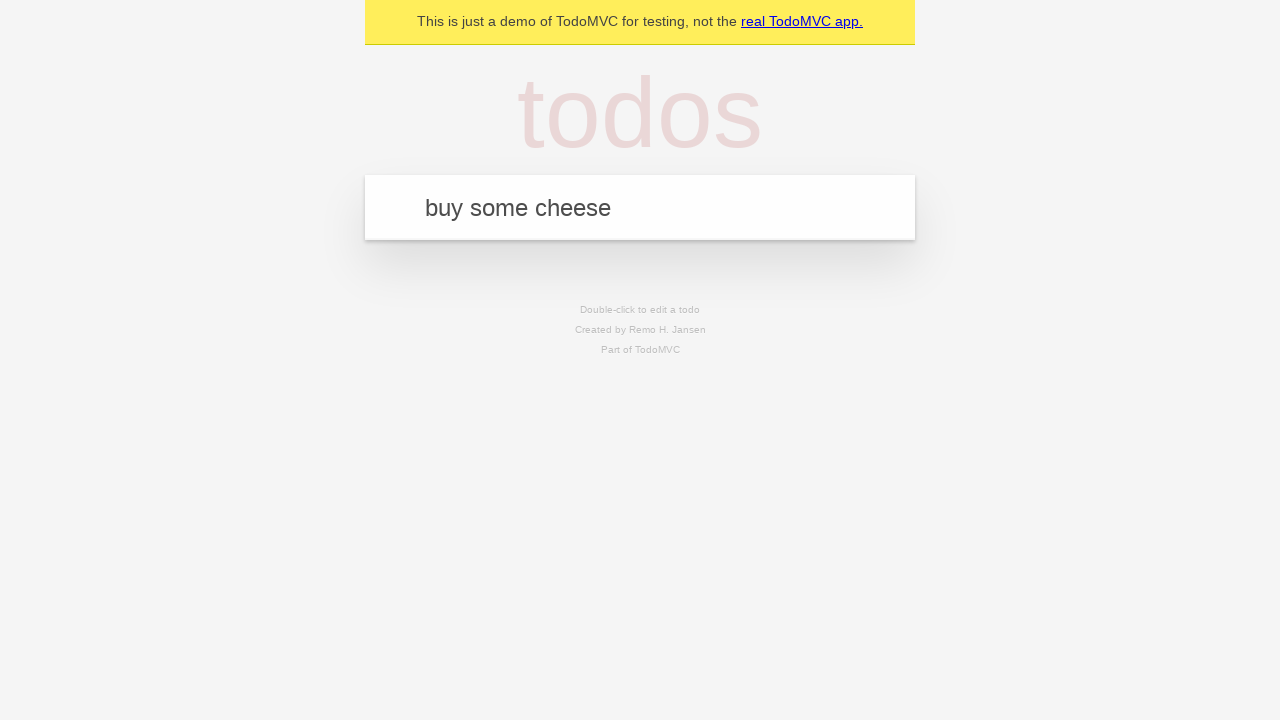

Pressed Enter to create first todo item on internal:attr=[placeholder="What needs to be done?"i]
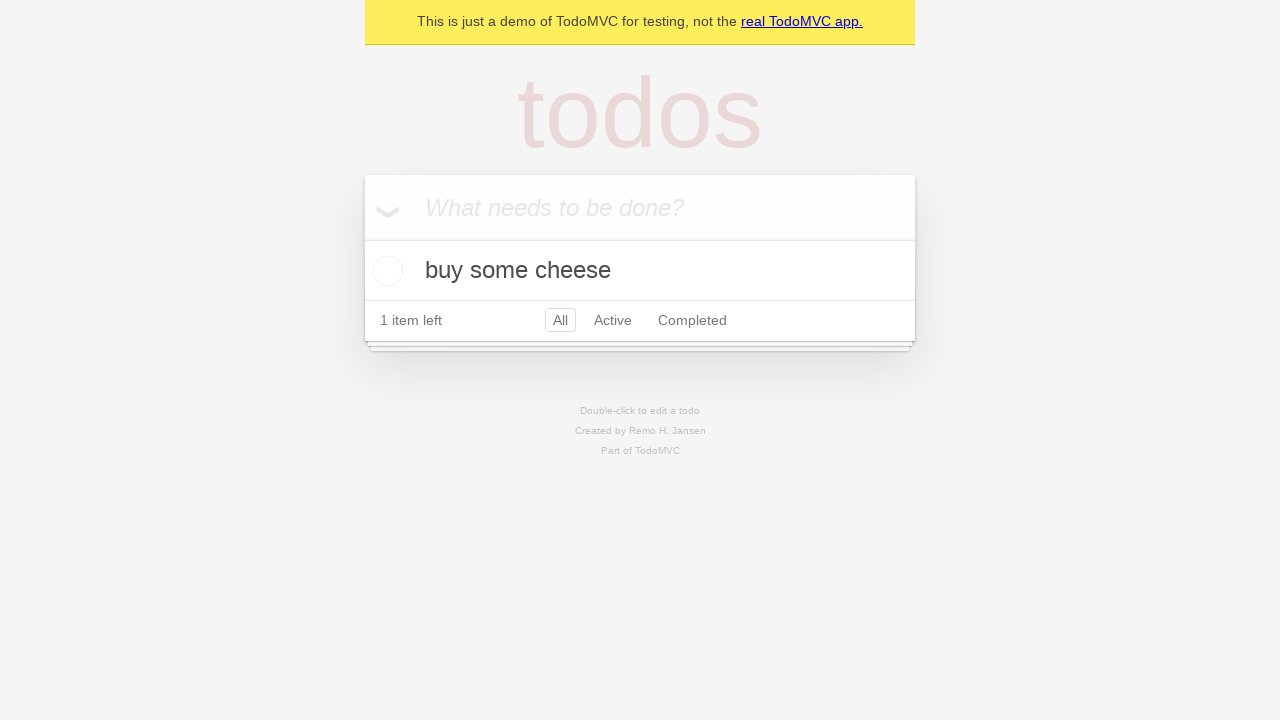

Filled second todo input with 'feed the cat' on internal:attr=[placeholder="What needs to be done?"i]
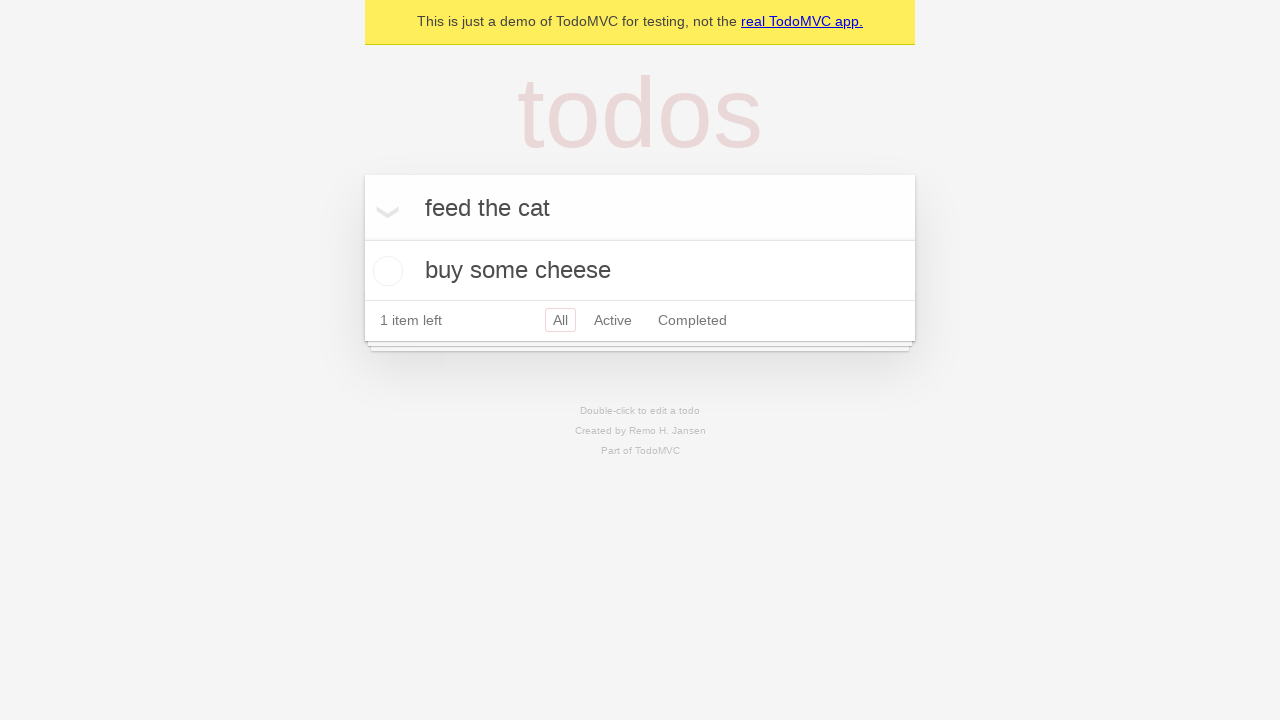

Pressed Enter to create second todo item on internal:attr=[placeholder="What needs to be done?"i]
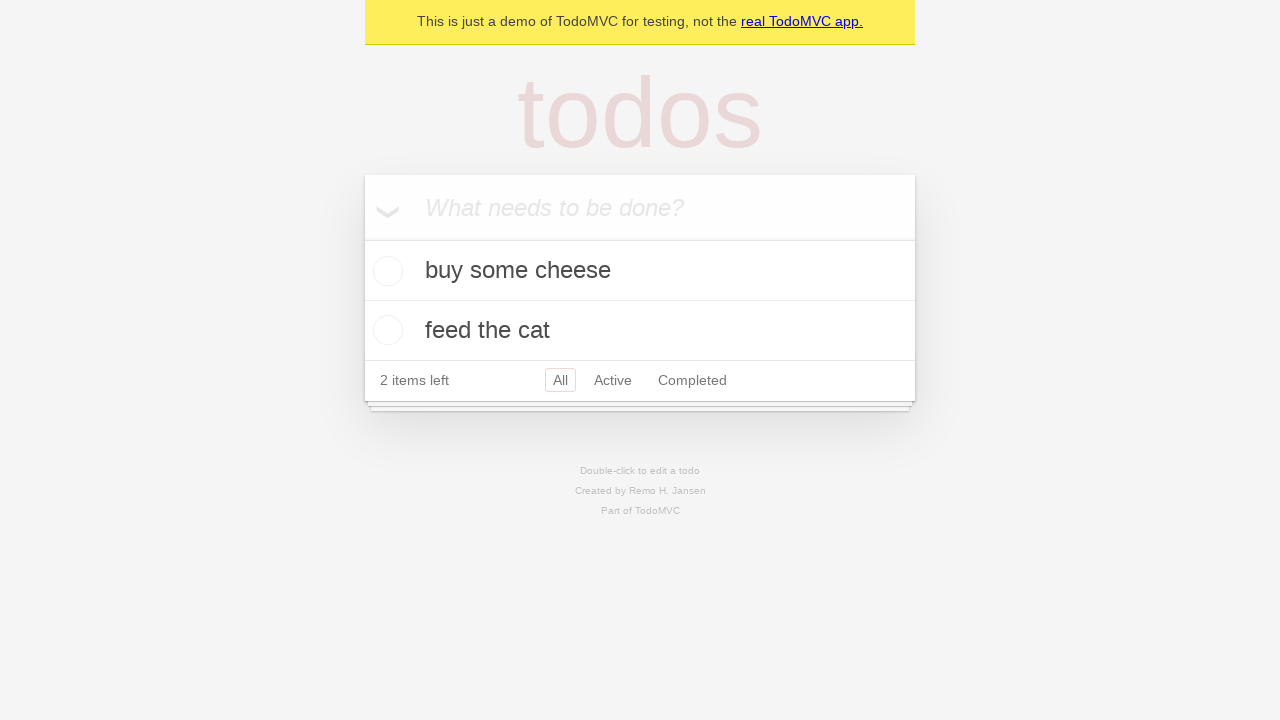

Filled third todo input with 'book a doctors appointment' on internal:attr=[placeholder="What needs to be done?"i]
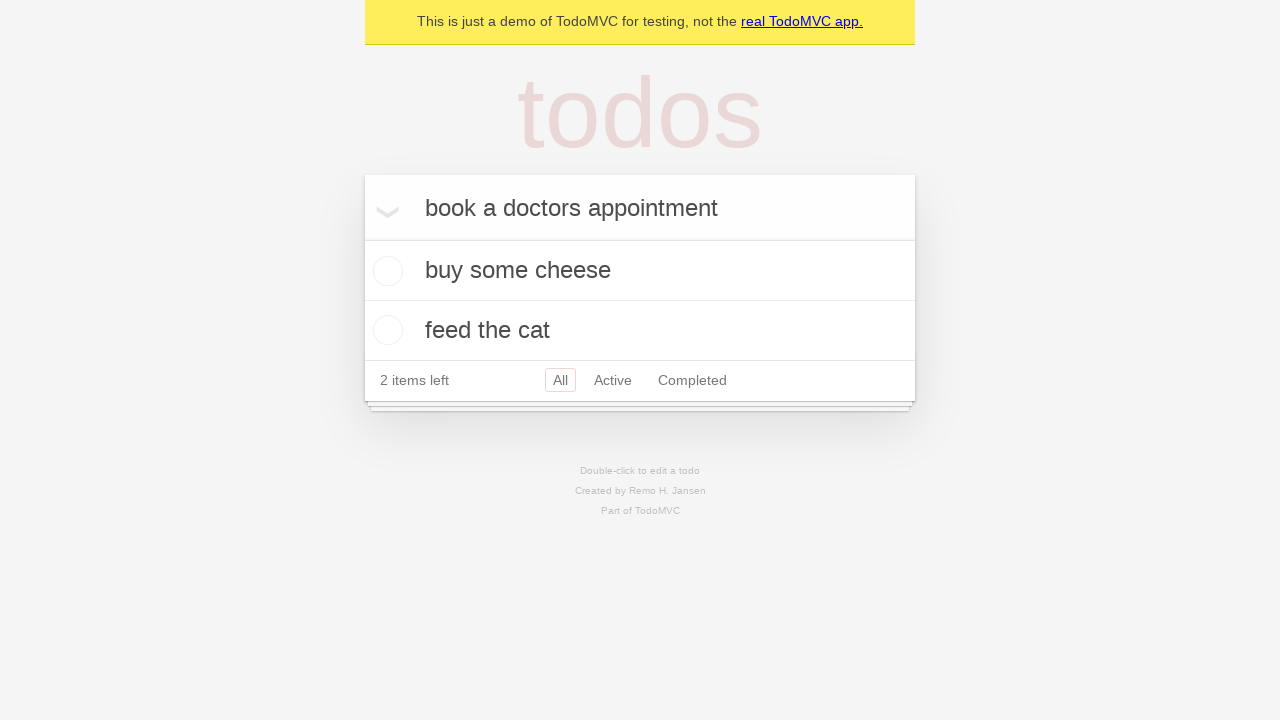

Pressed Enter to create third todo item on internal:attr=[placeholder="What needs to be done?"i]
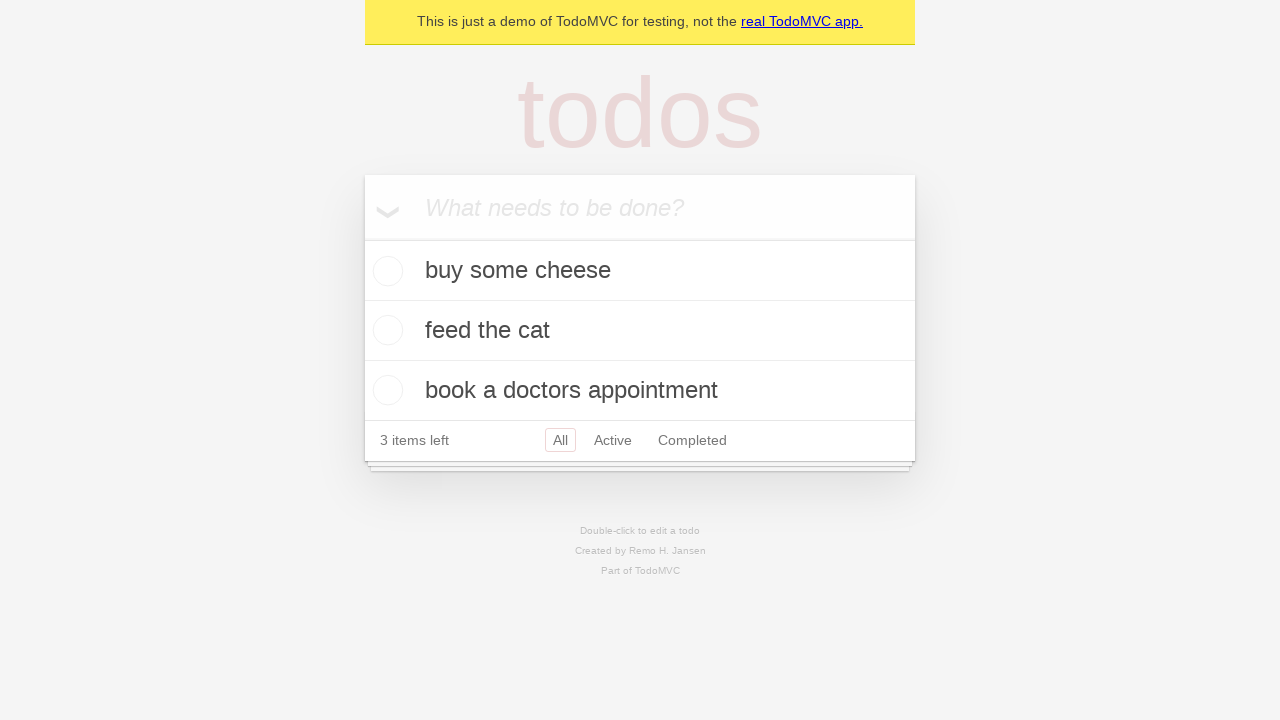

Double-clicked second todo item to enter edit mode at (640, 331) on internal:testid=[data-testid="todo-item"s] >> nth=1
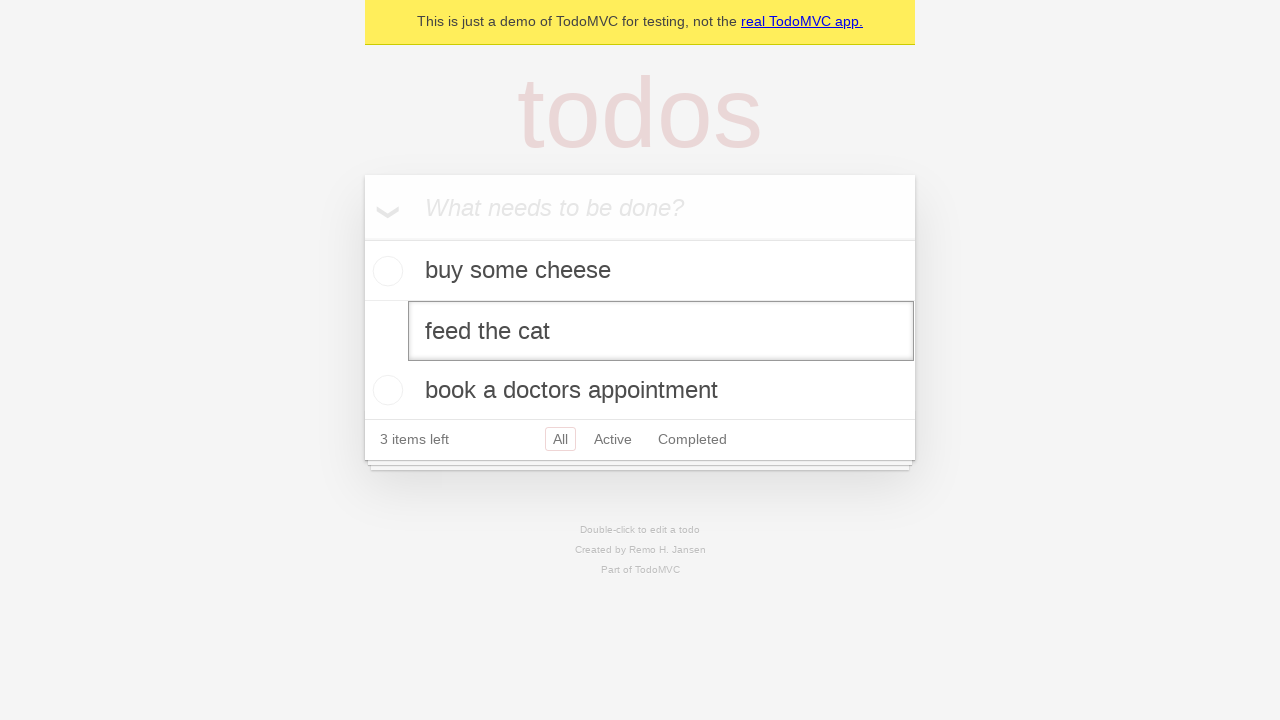

Edit textbox appeared for second todo item
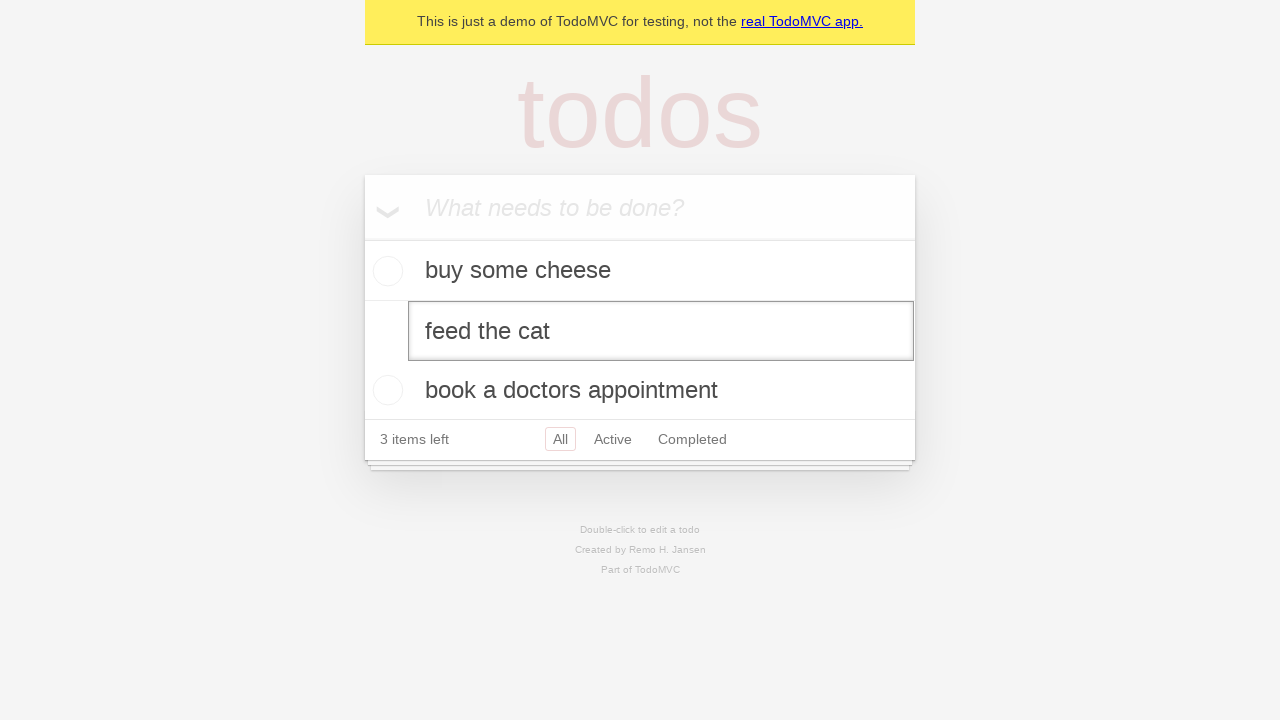

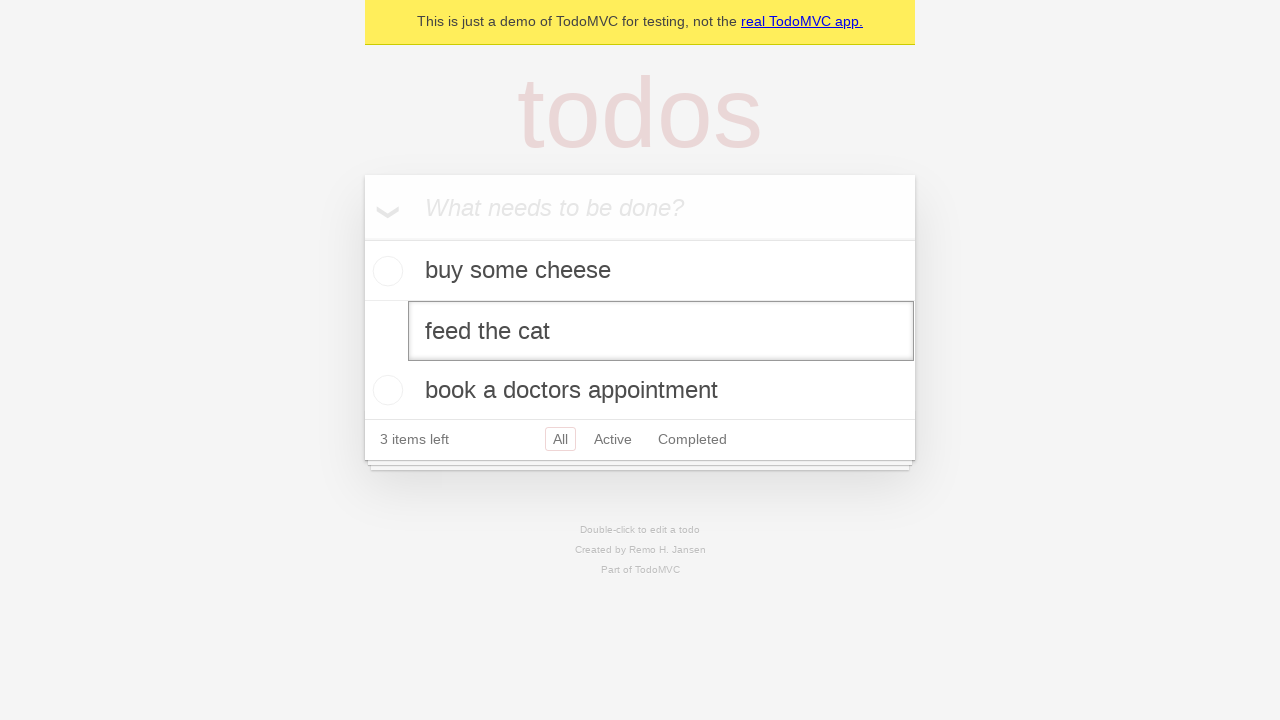